Tests finding a link by its text (calculated mathematically), clicking it, then filling out a personal information form with first name, last name, city, and country fields, and handling the resulting alert.

Starting URL: http://suninjuly.github.io/find_link_text

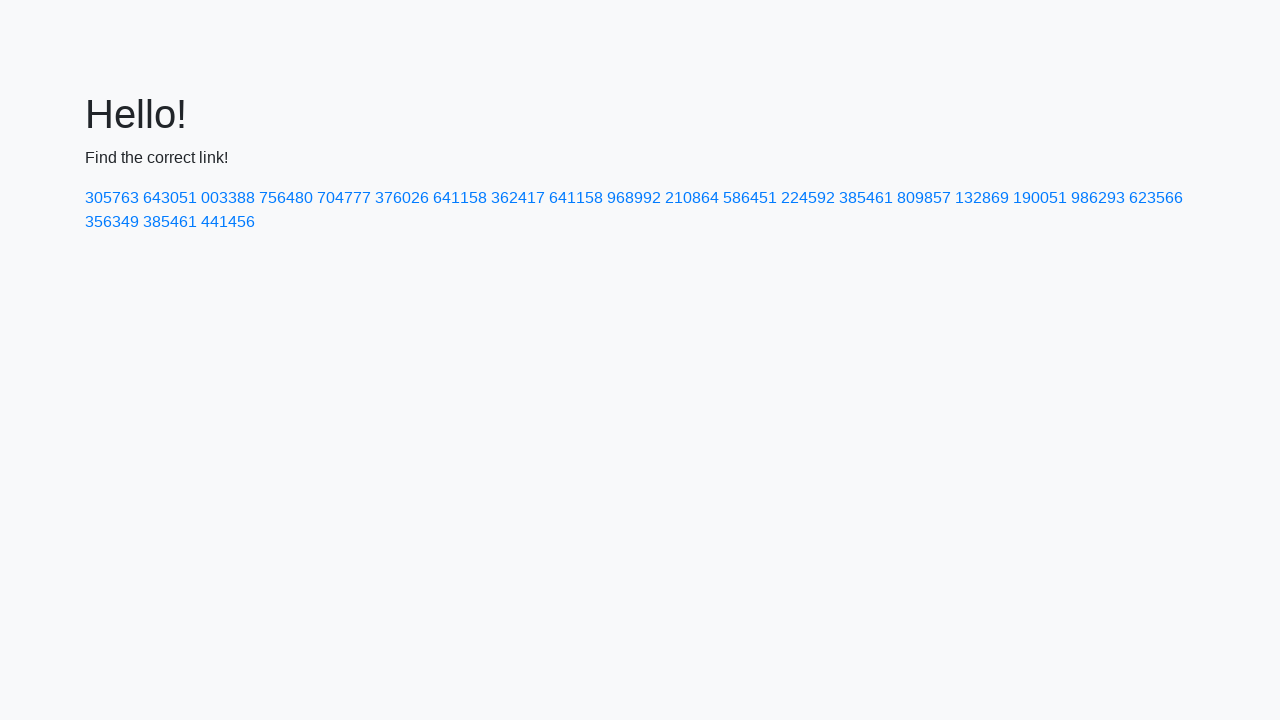

Clicked link with calculated text value 224592 at (808, 198) on a:text-is('224592')
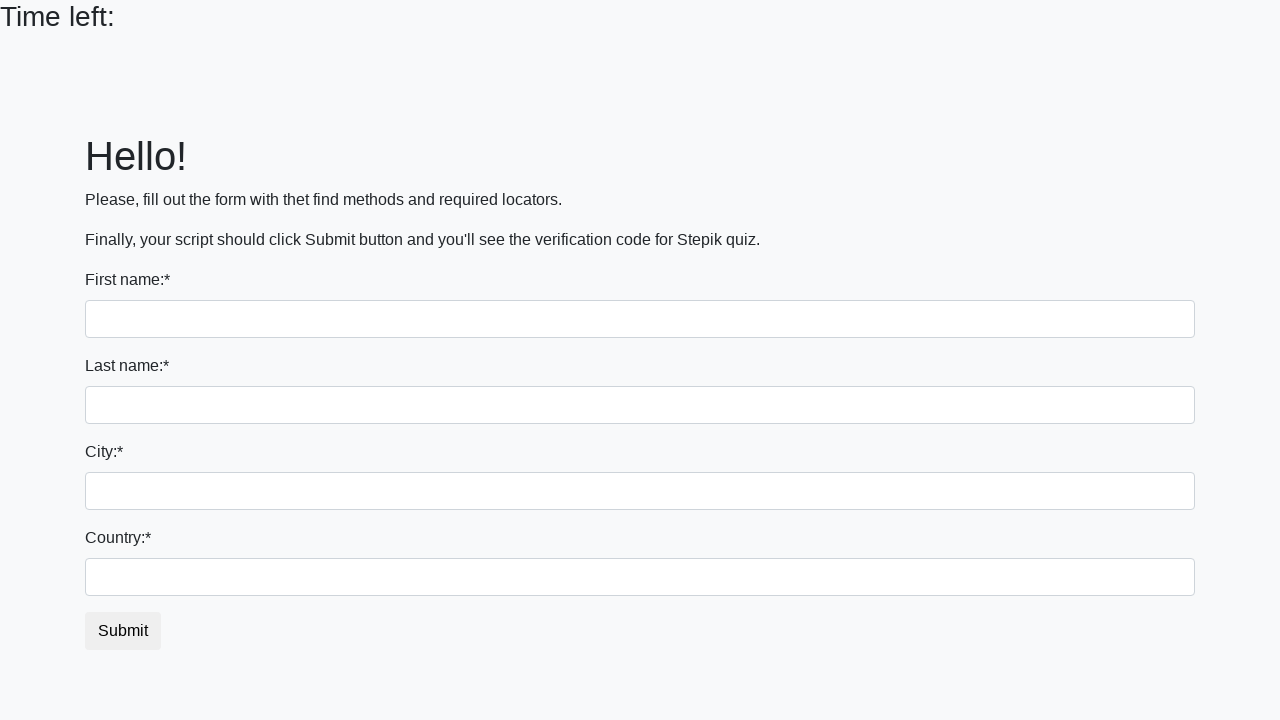

Filled first name field with 'Ivan' on input
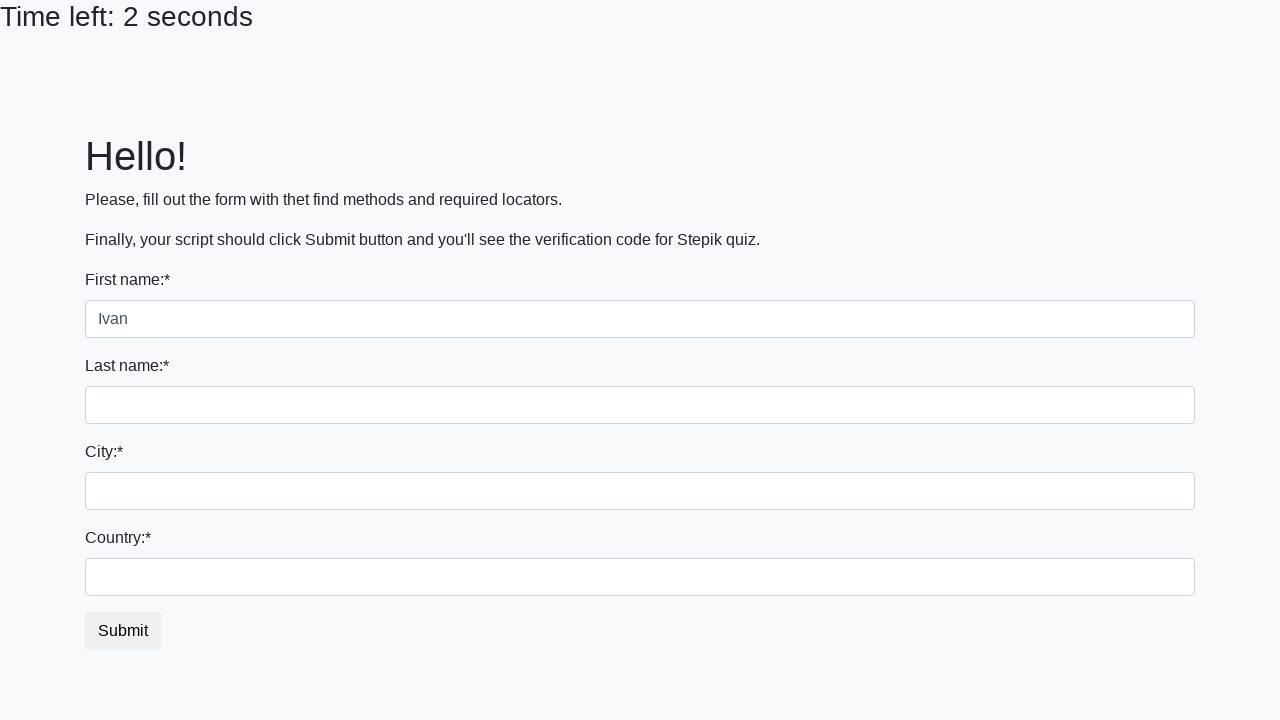

Filled last name field with 'Petrov' on input[name='last_name']
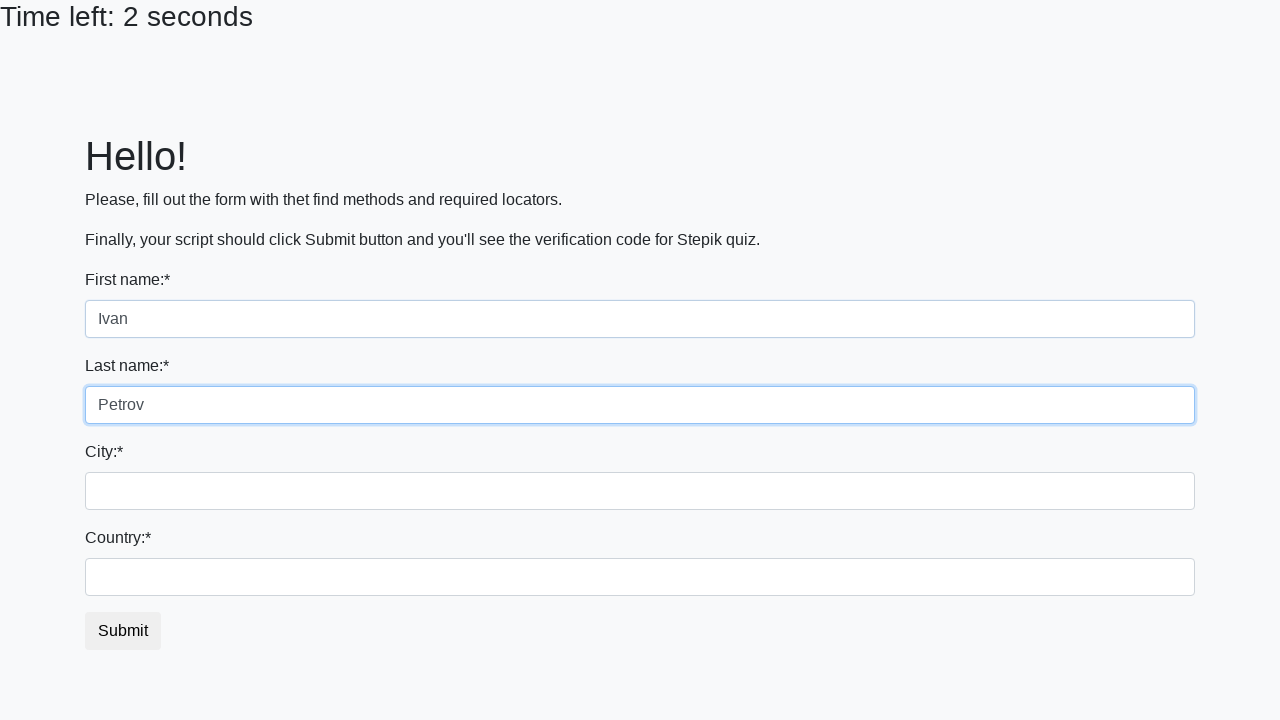

Filled city field with 'Smolensk' on .form-control.city
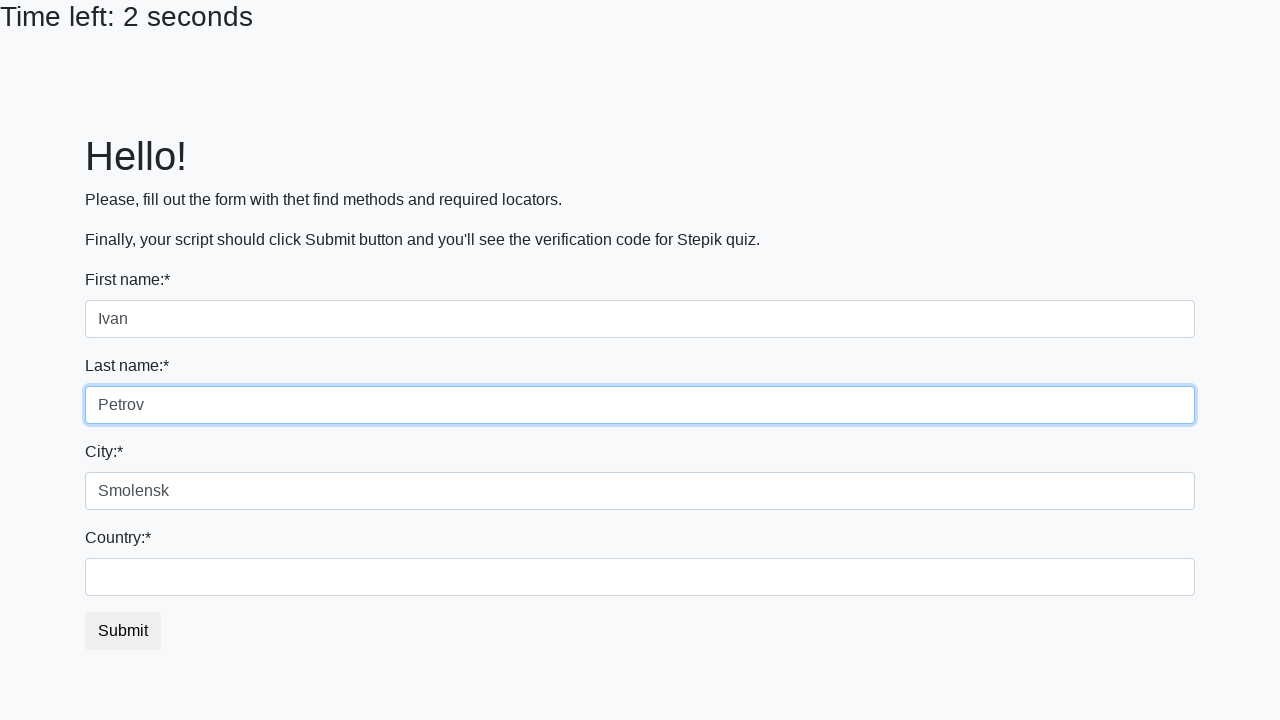

Filled country field with 'Russia' on #country
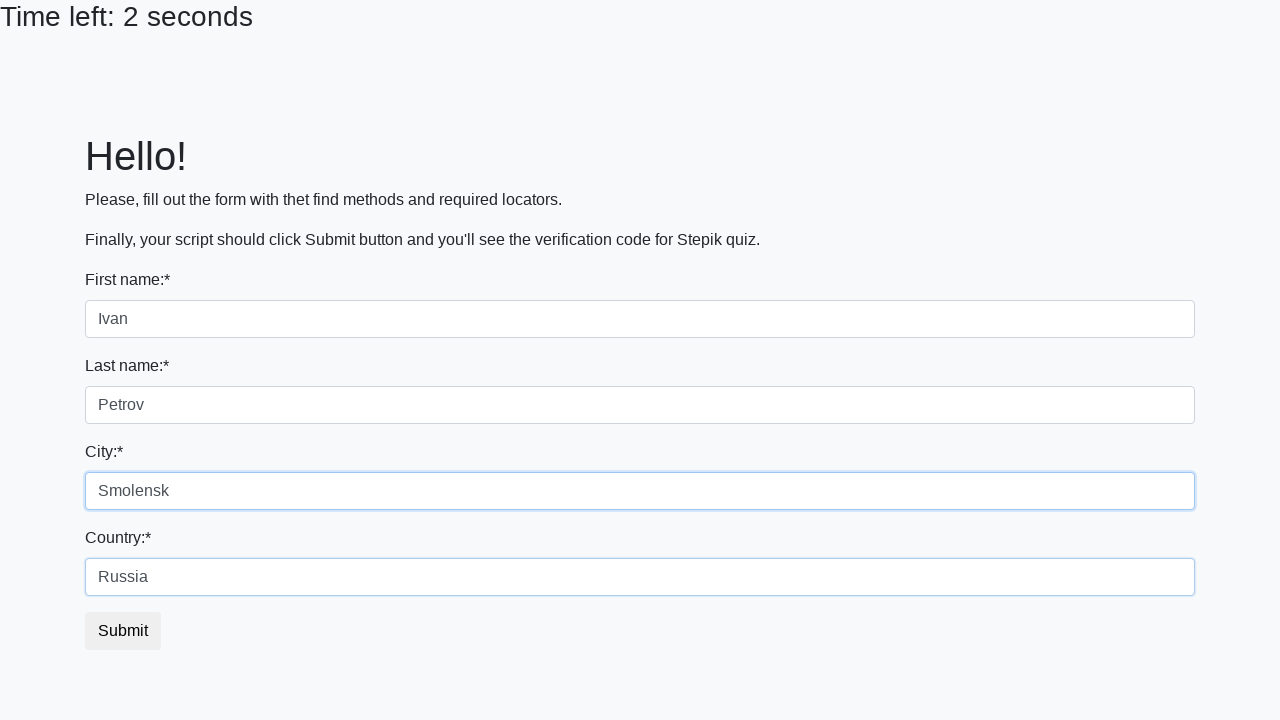

Clicked submit button at (123, 631) on button.btn
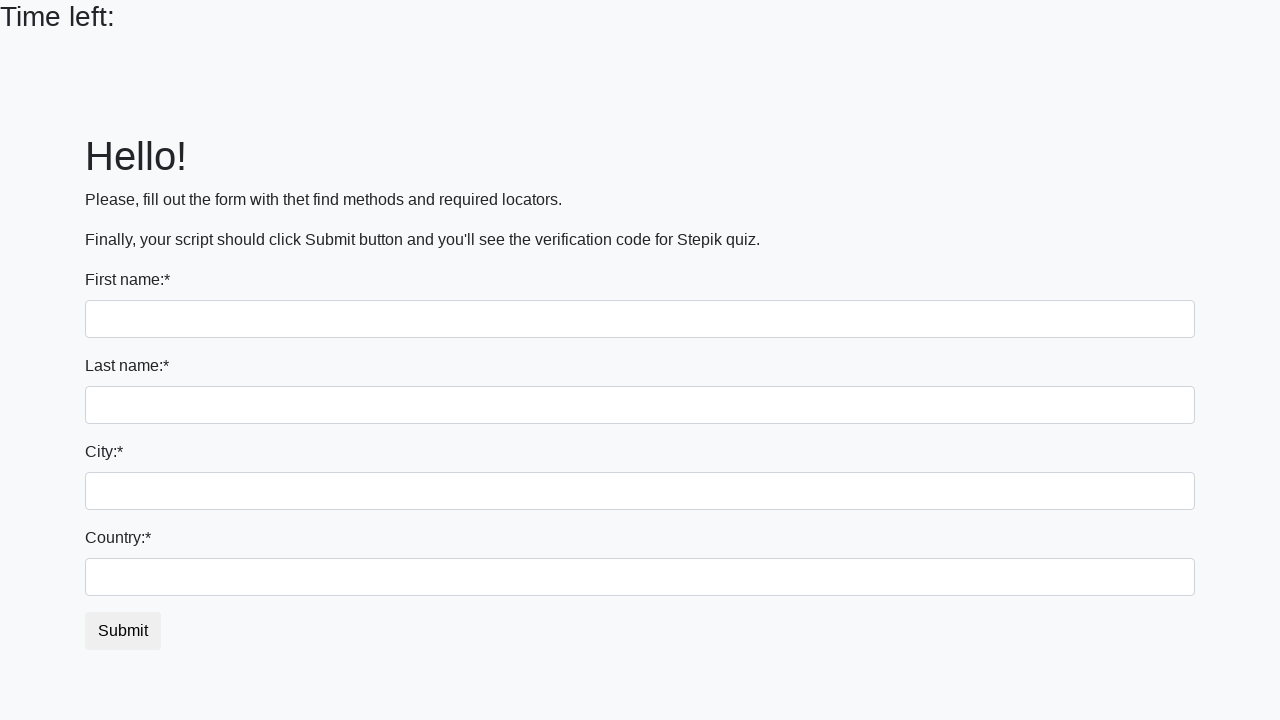

Set up dialog handler to accept alerts
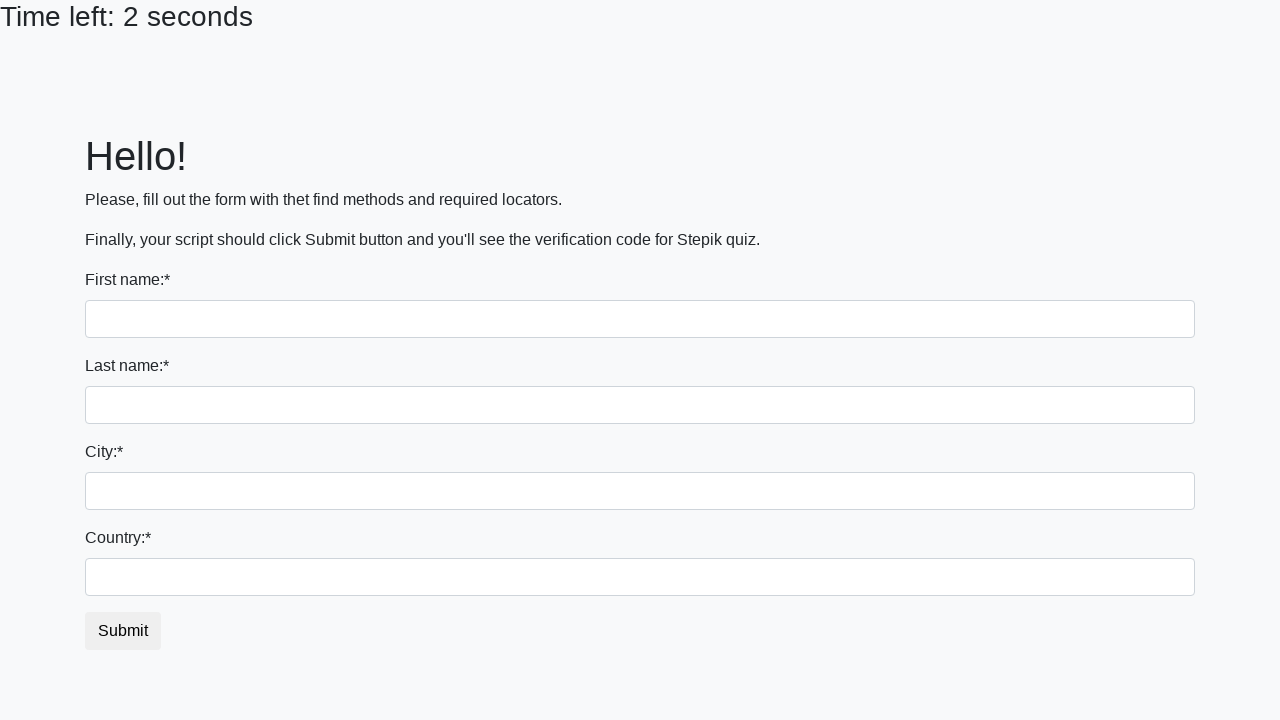

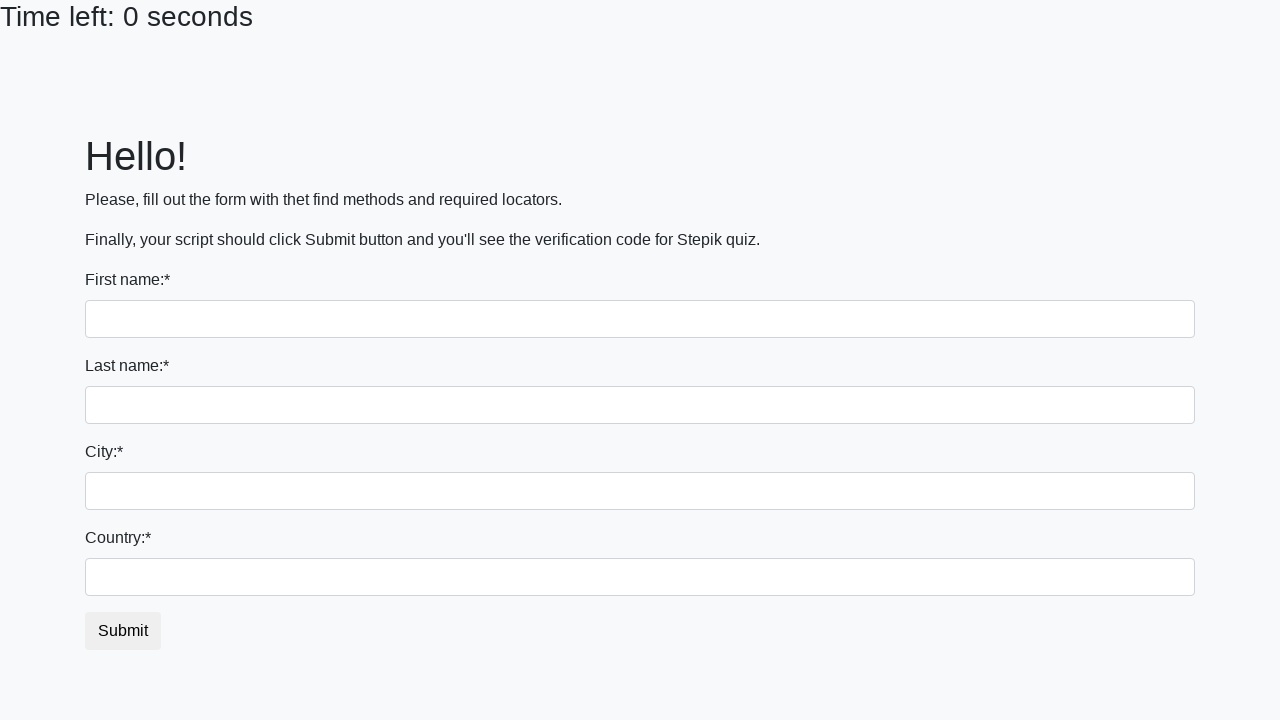